Tests dropdown selection functionality by selecting different options from a dropdown list and verifying the selected values

Starting URL: http://theinternet.przyklady.javastart.pl/dropdown

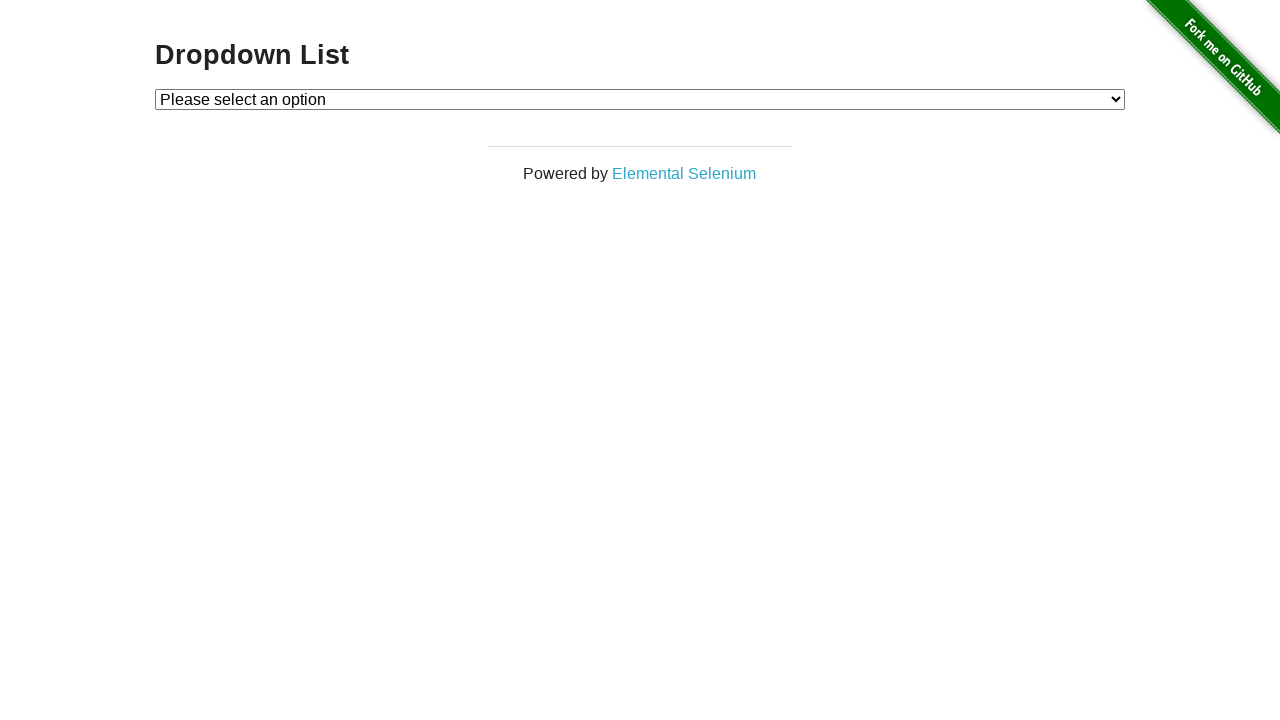

Verified initial dropdown state shows placeholder text 'Please select an option'
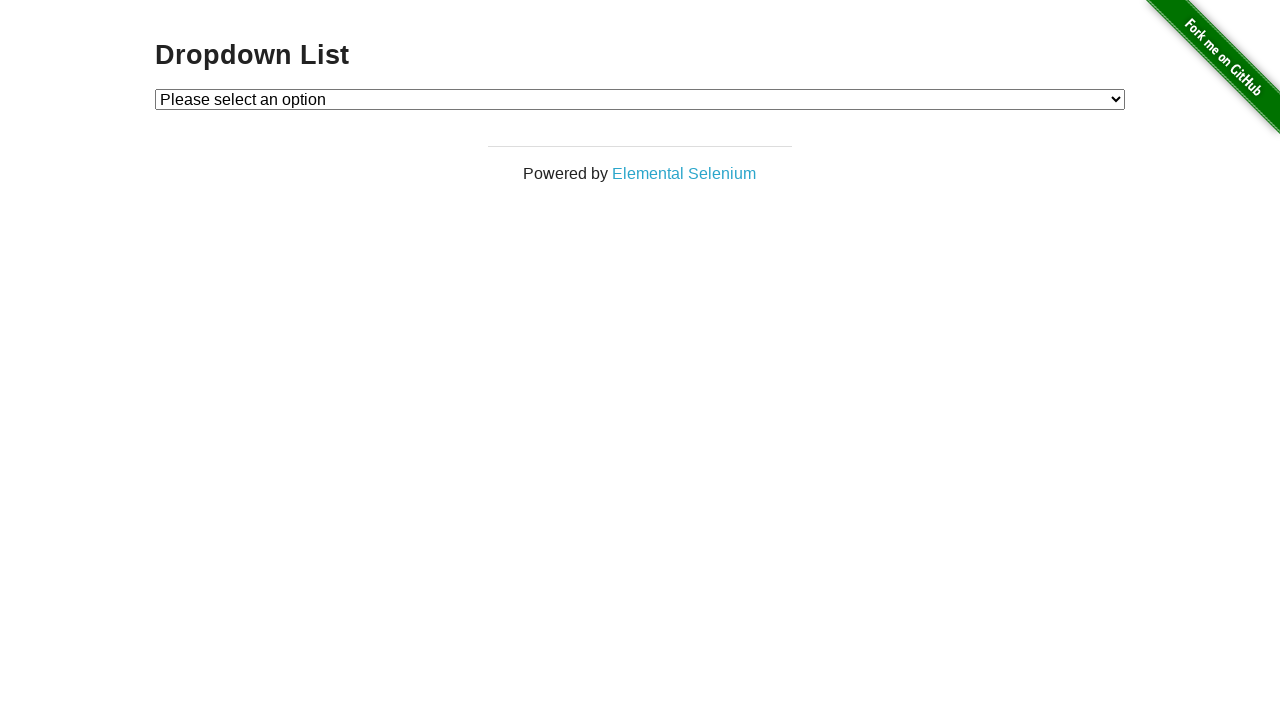

Selected Option 1 from dropdown by value on #dropdown
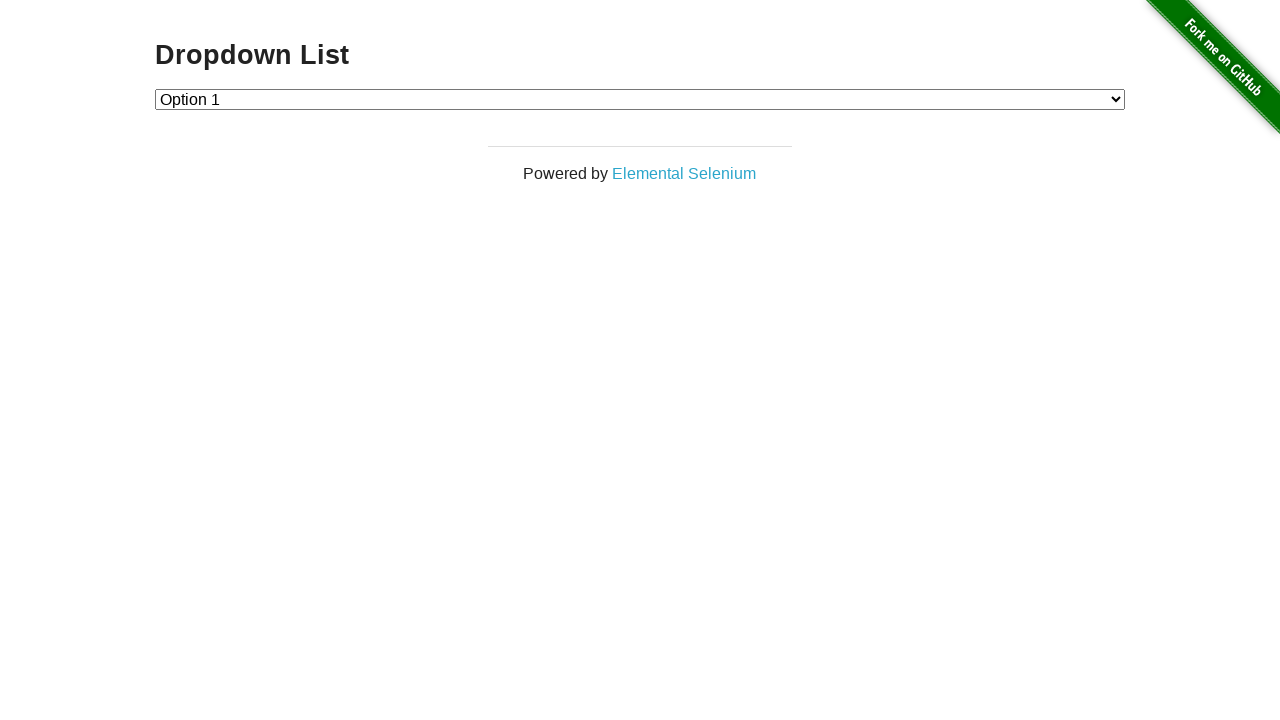

Verified Option 1 is now selected
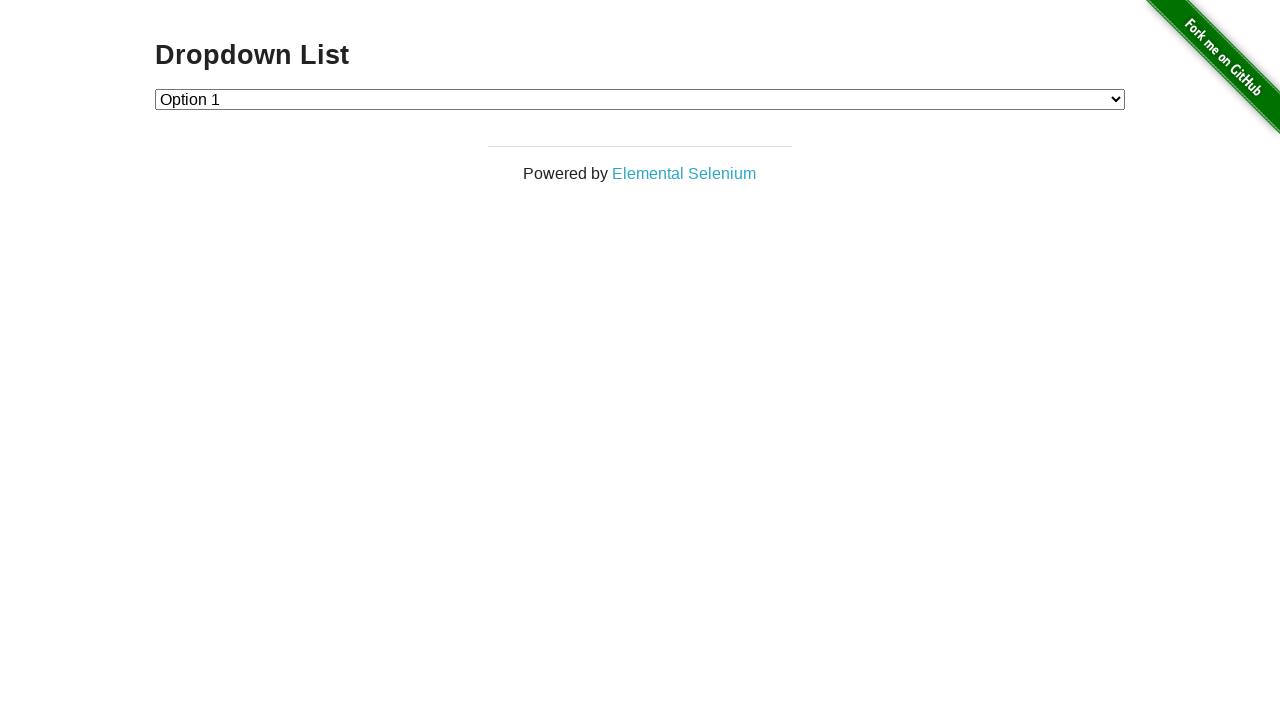

Selected Option 2 from dropdown by value on #dropdown
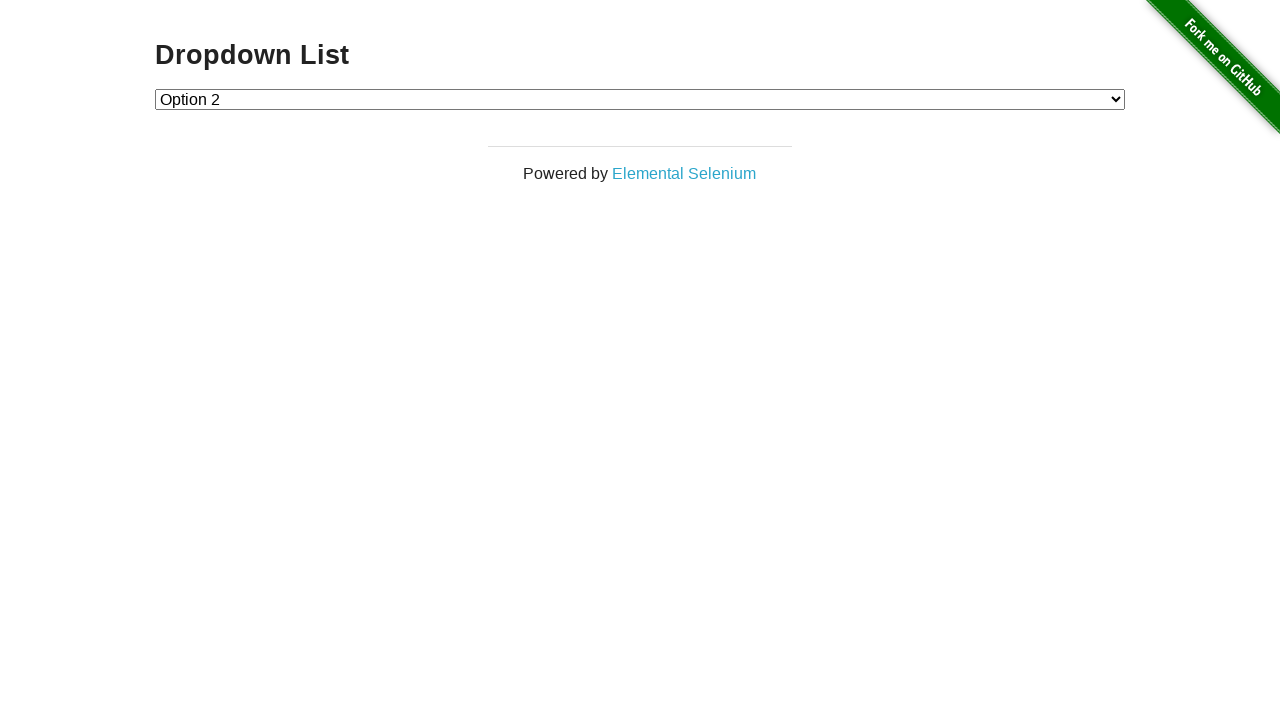

Verified Option 2 is now selected
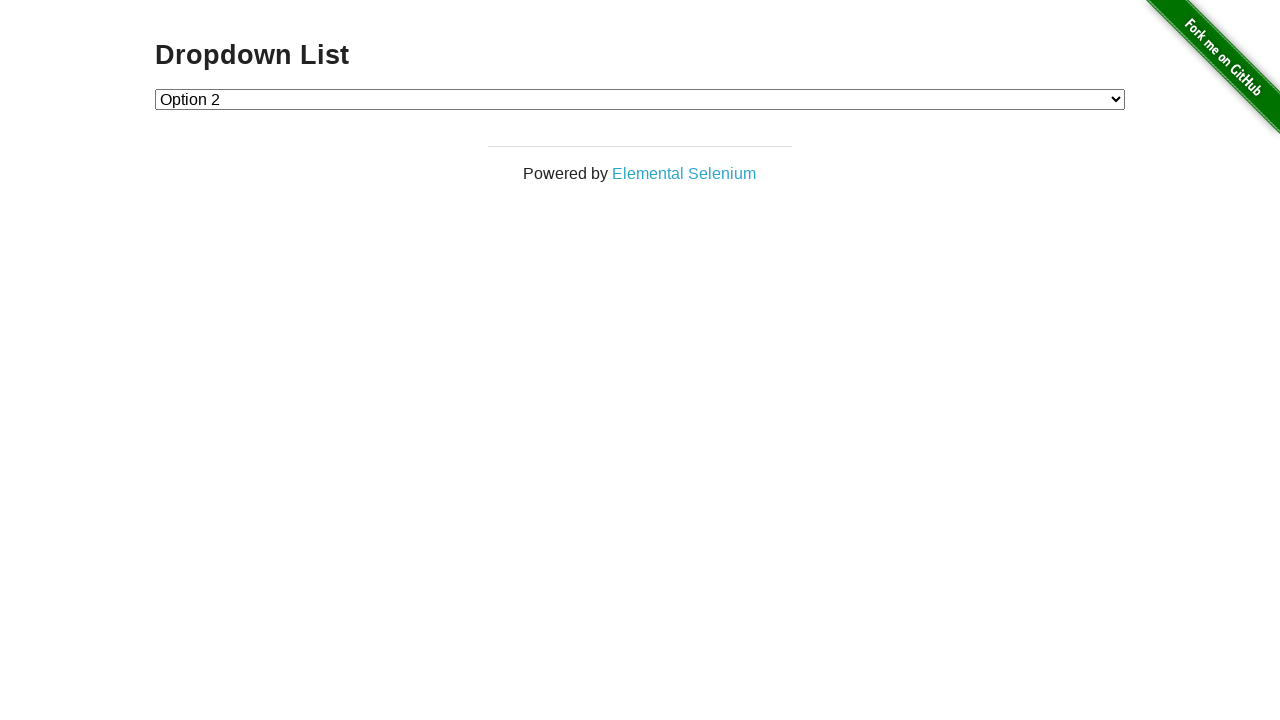

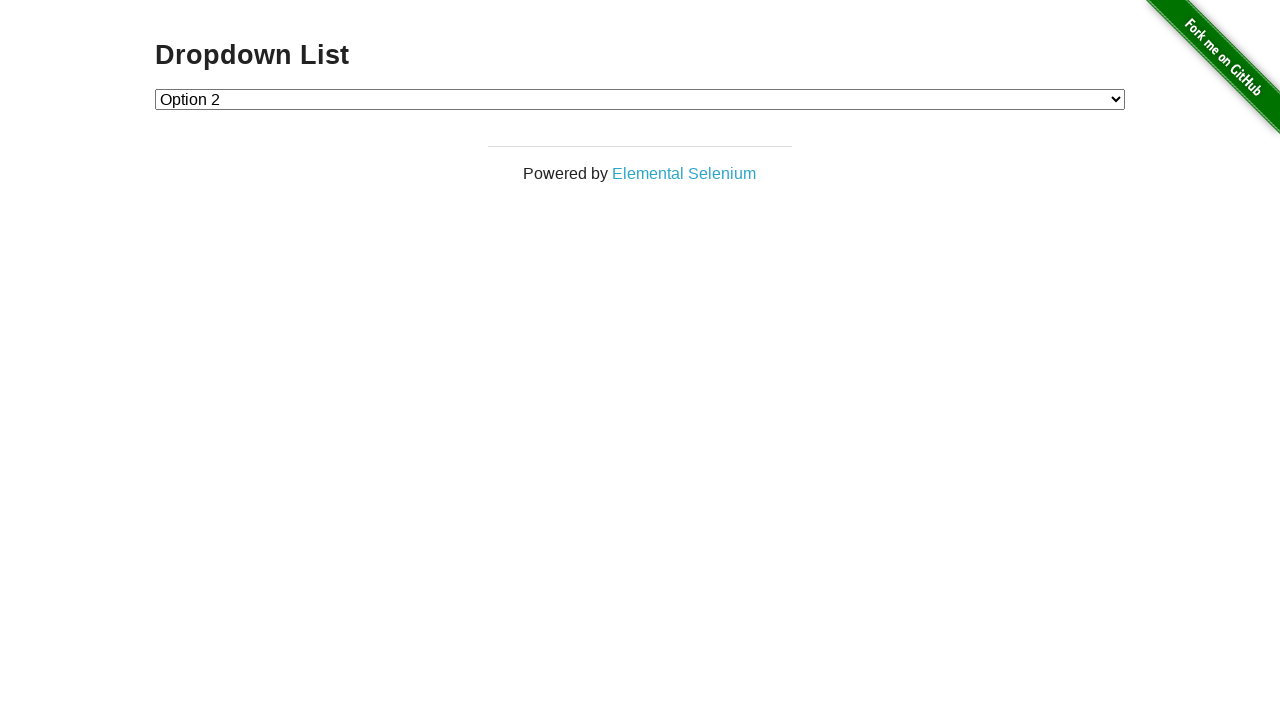